Navigates to a practice automation page, scrolls to a table, and interacts with table elements to verify their presence and structure

Starting URL: https://rahulshettyacademy.com/AutomationPractice/

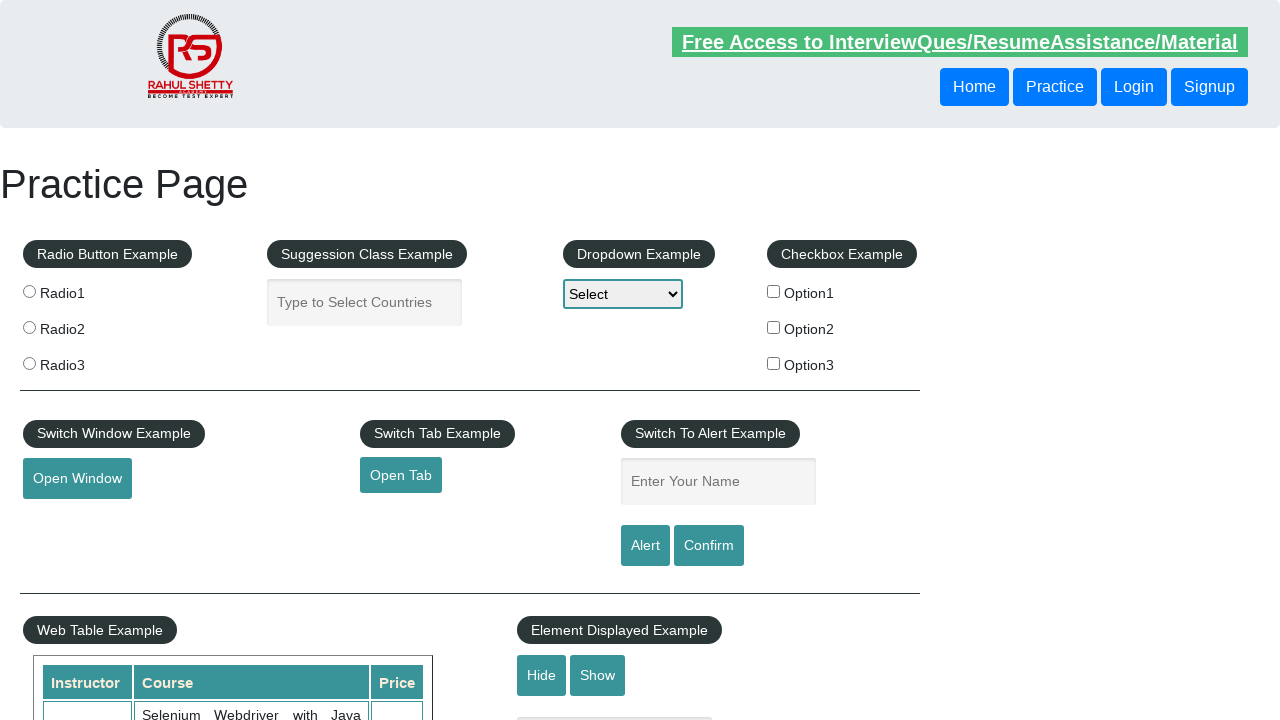

Scrolled down 800px to make the table visible
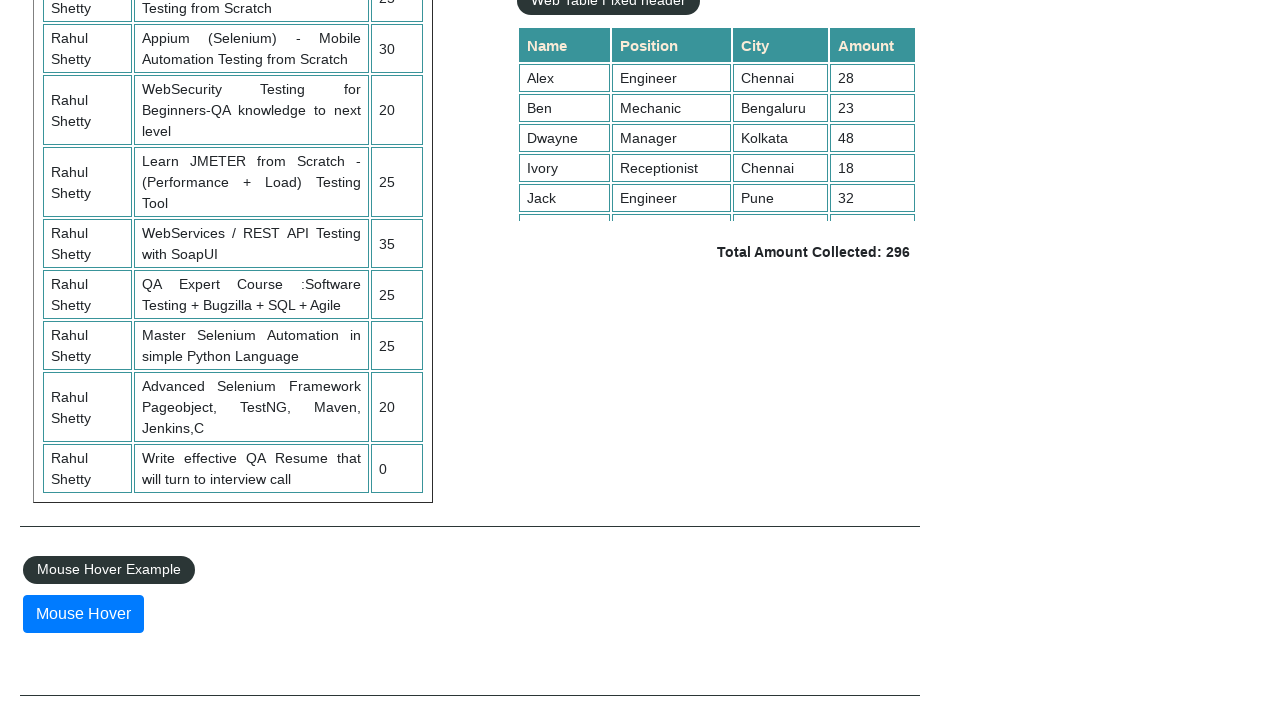

Waited for table with id 'product' to be present
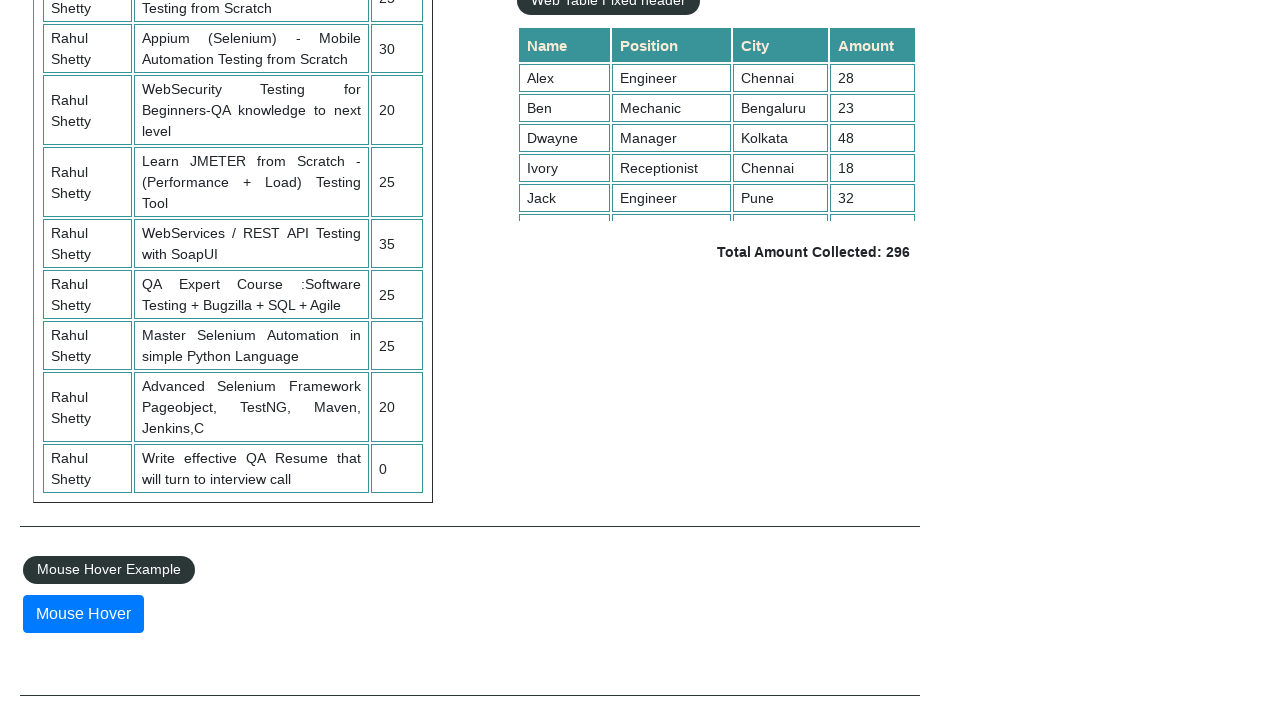

Verified table headers are present in the product table
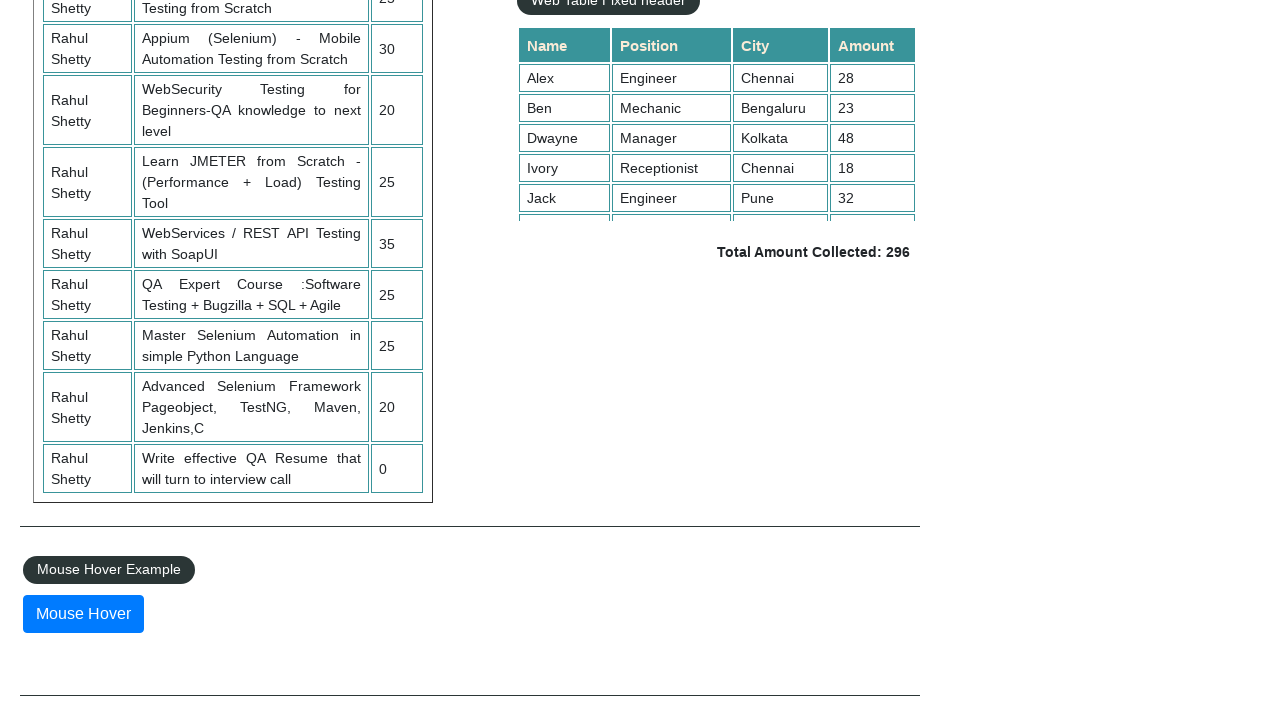

Verified cell containing 'Rahul Shetty' text is present
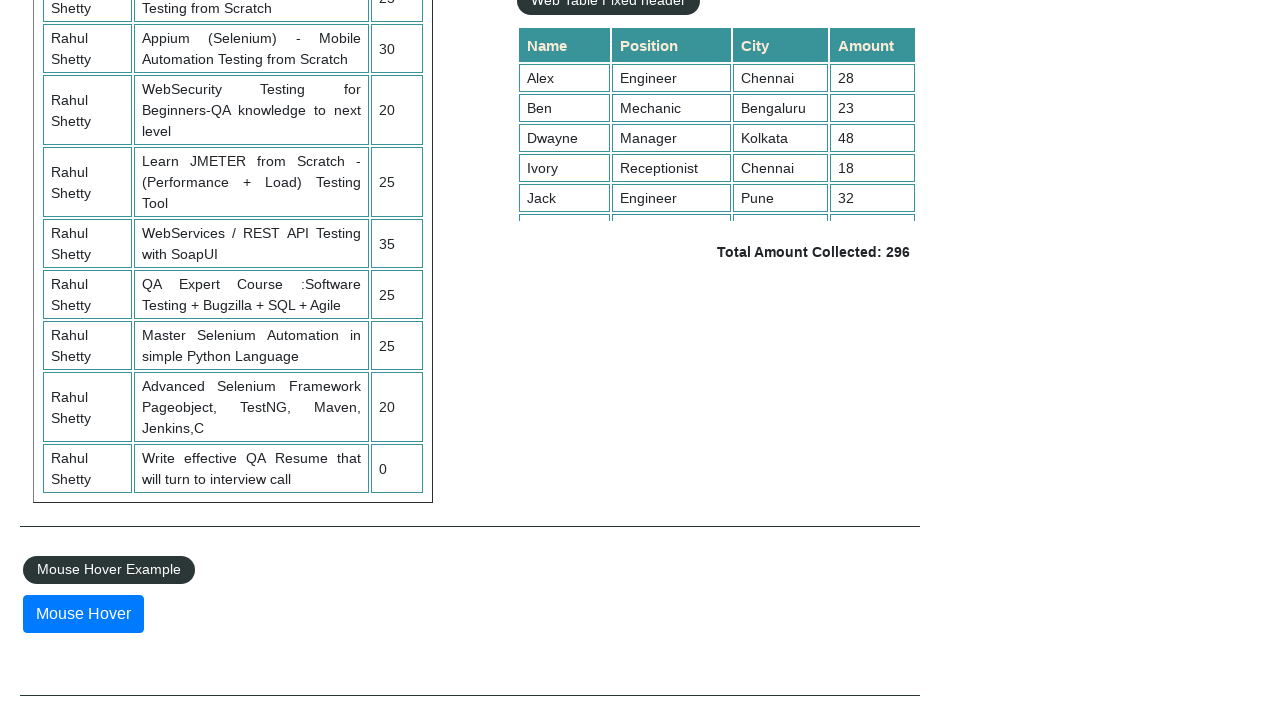

Located the table element using XPath
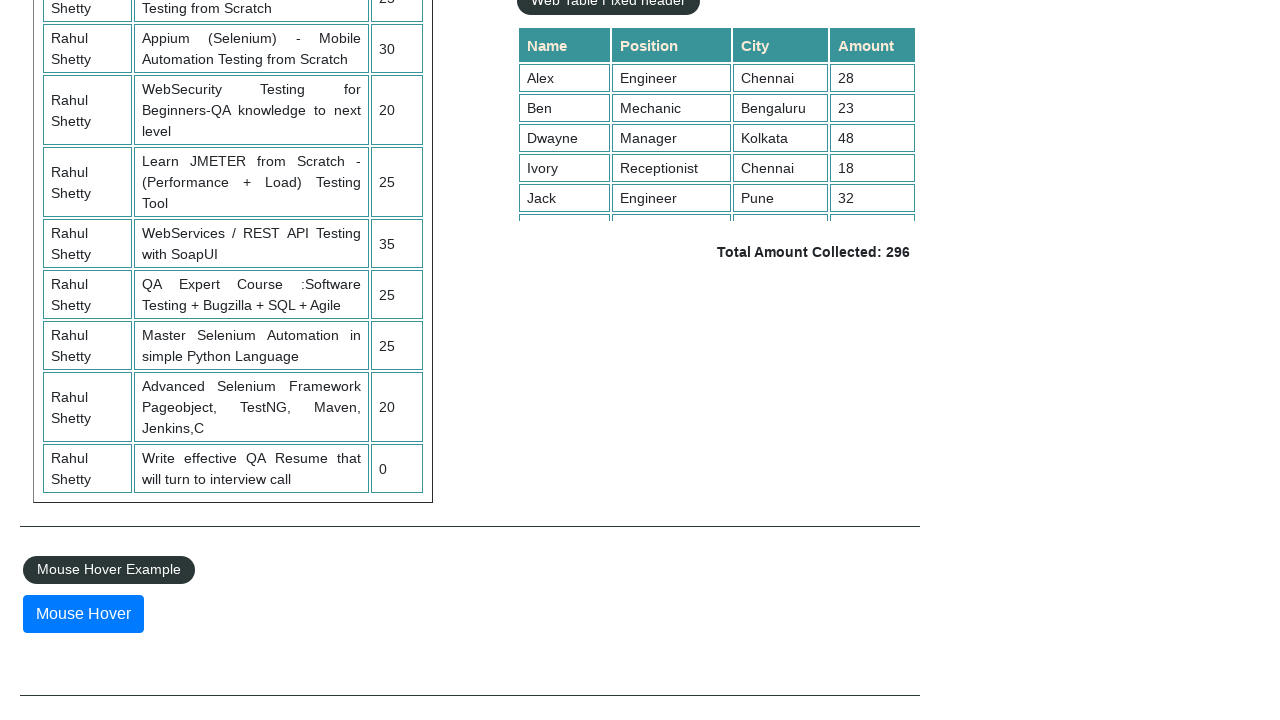

Verified first table row is present and accessible
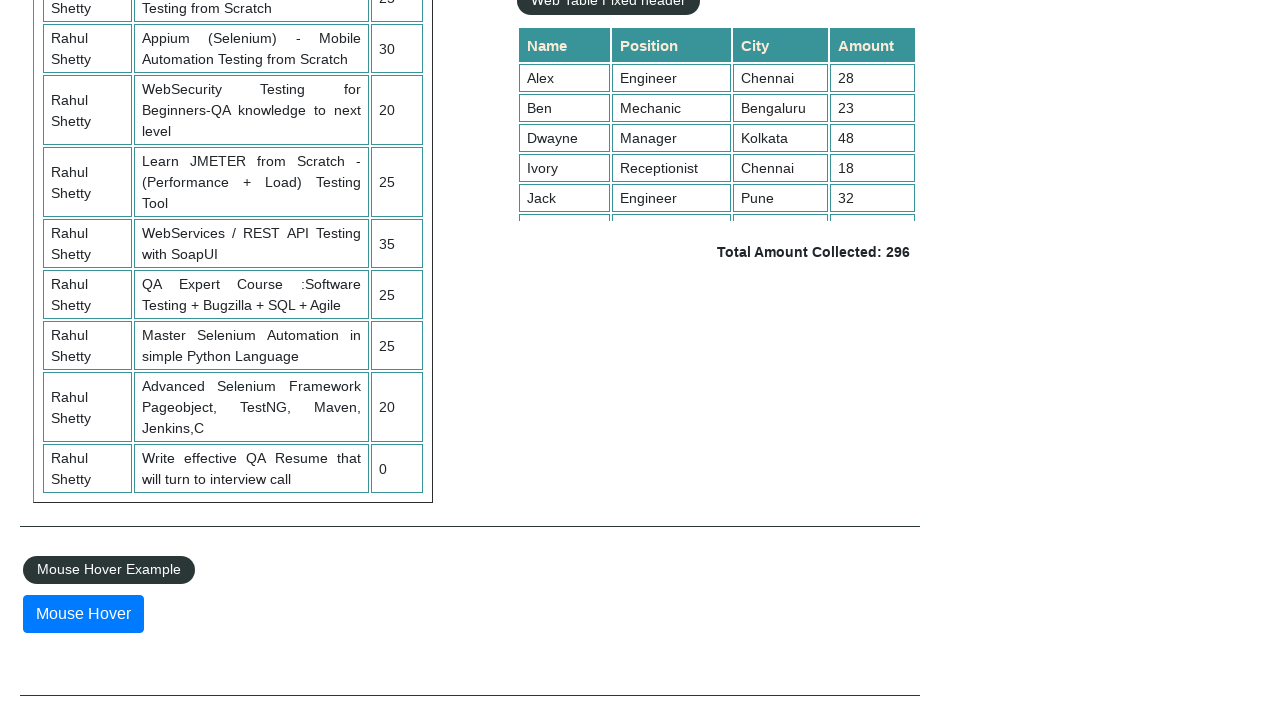

Located second row of the table
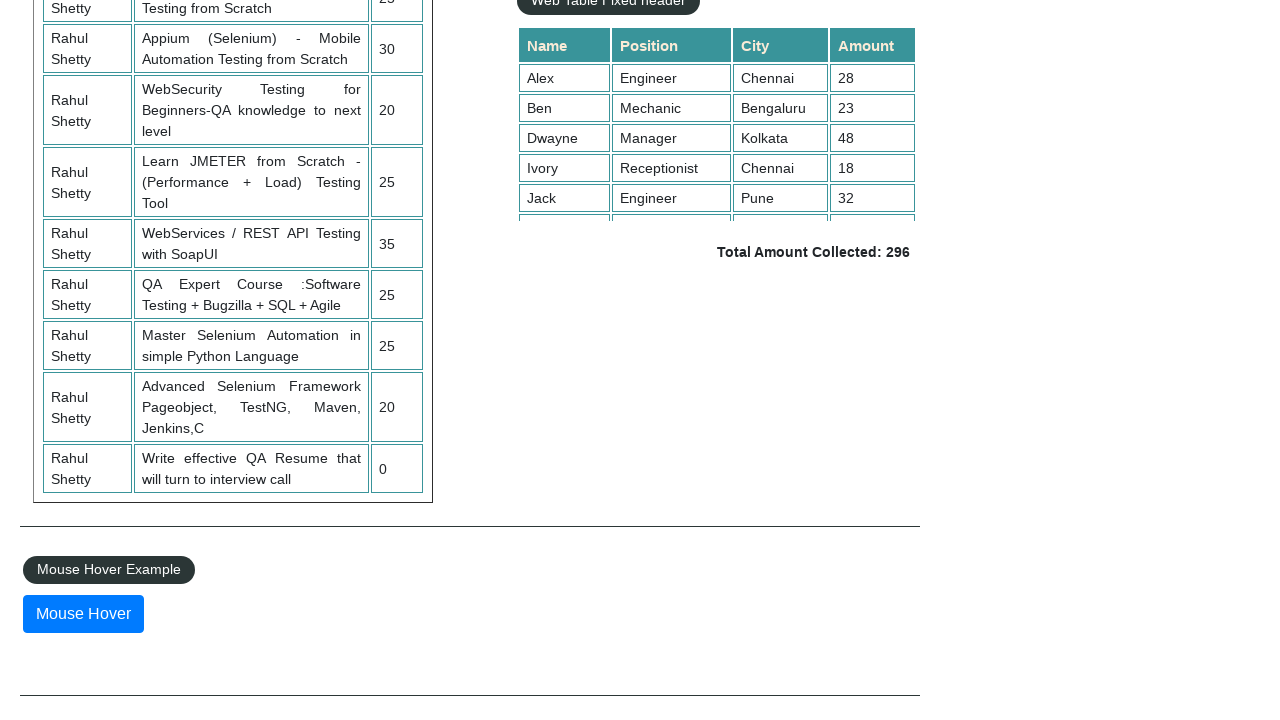

Verified first cell of second row is present and accessible
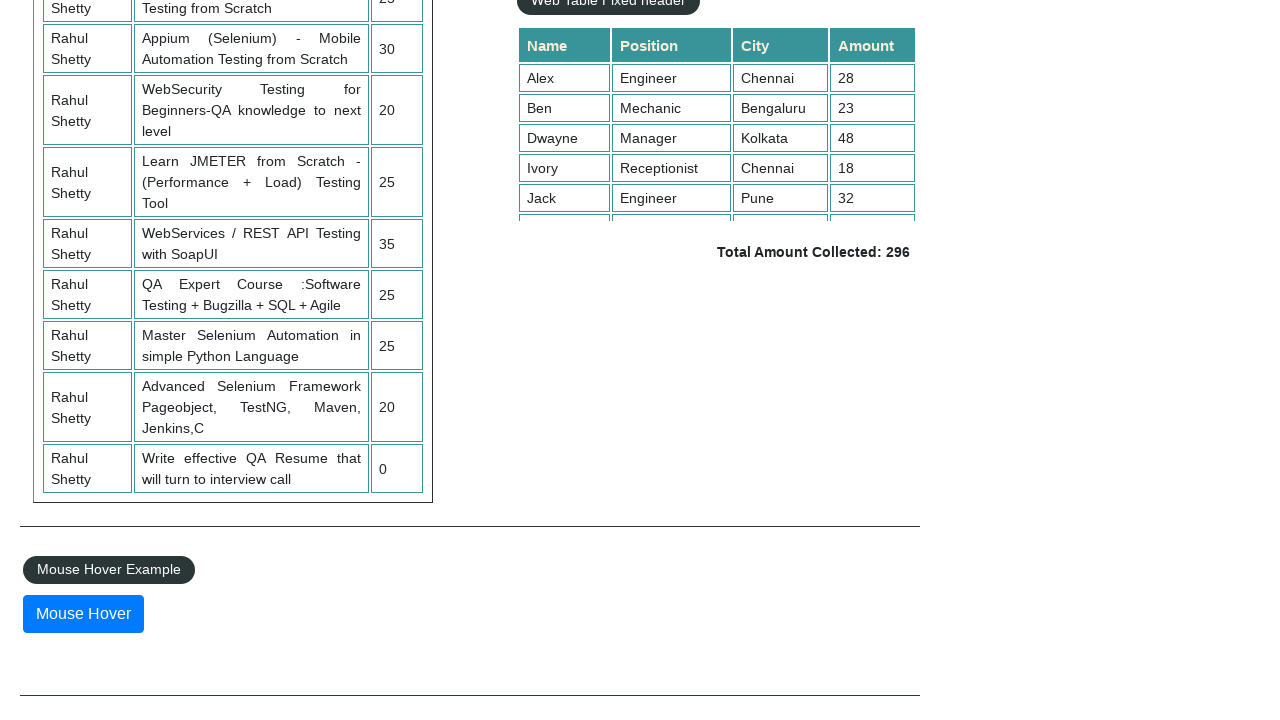

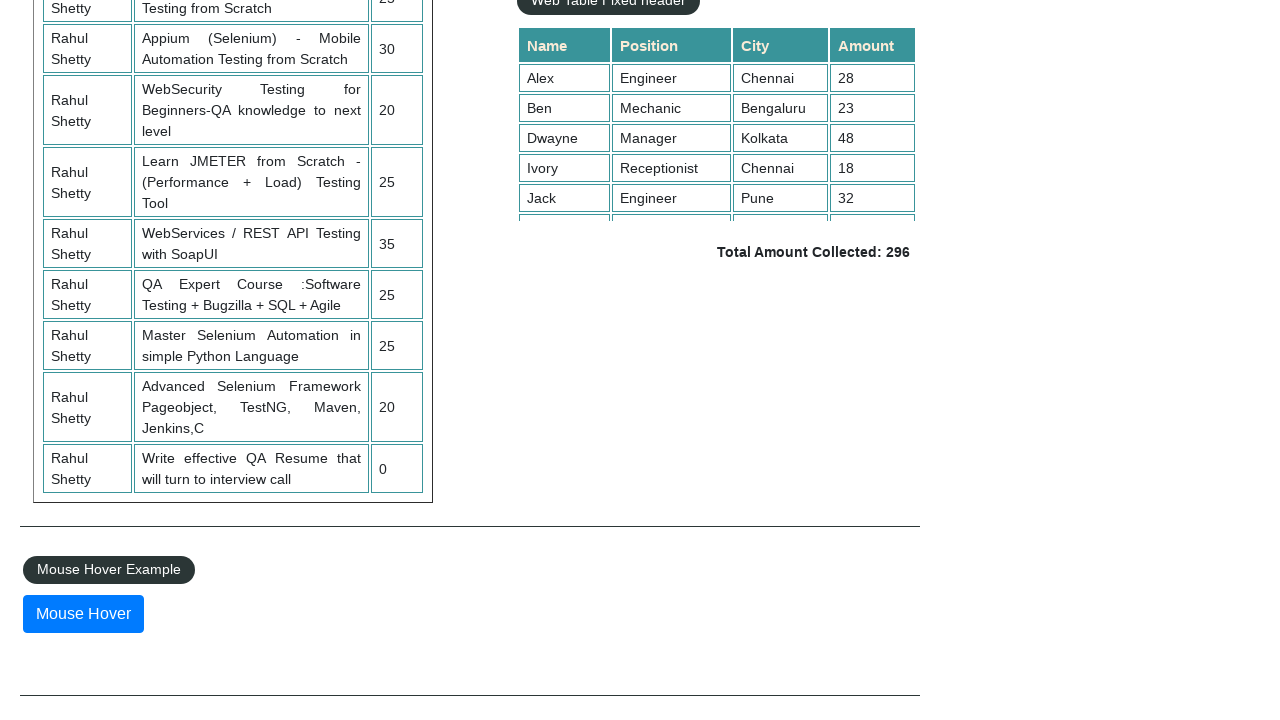